Tests double-clicking on an element to trigger a double-click event

Starting URL: http://guinea-pig.webdriver.io/

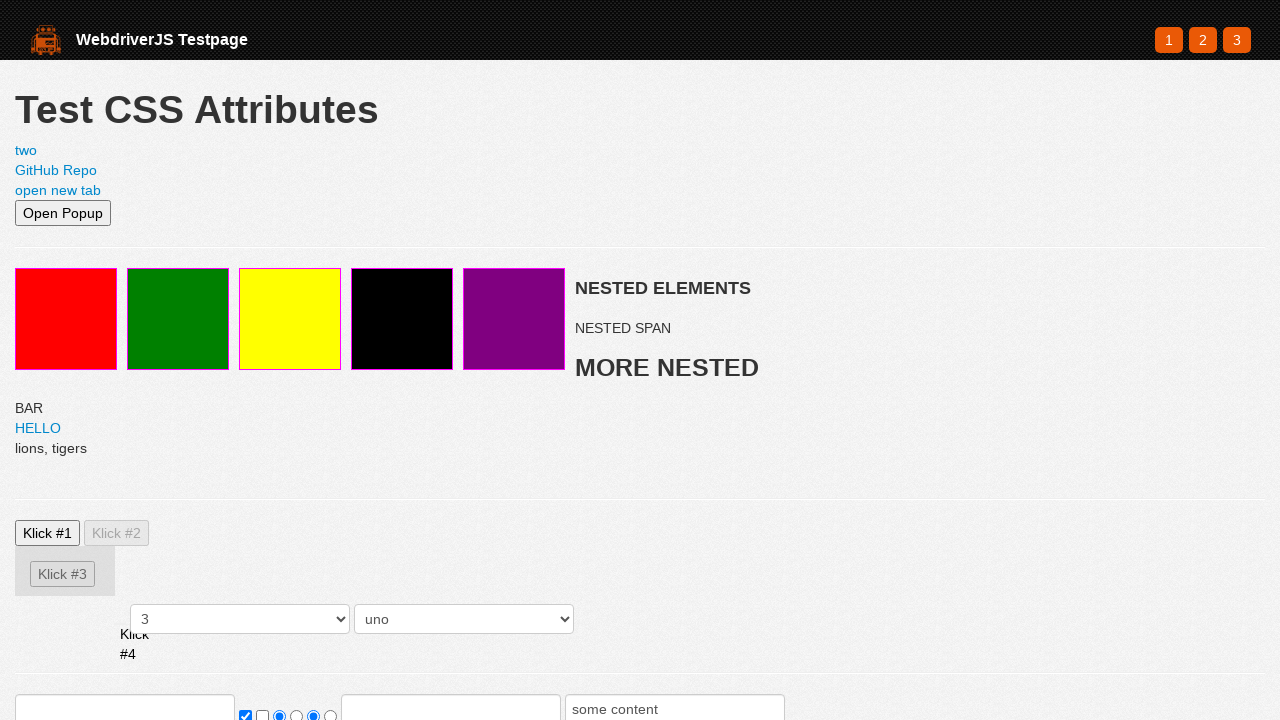

Located the .btn1 button element and waited for it to be ready
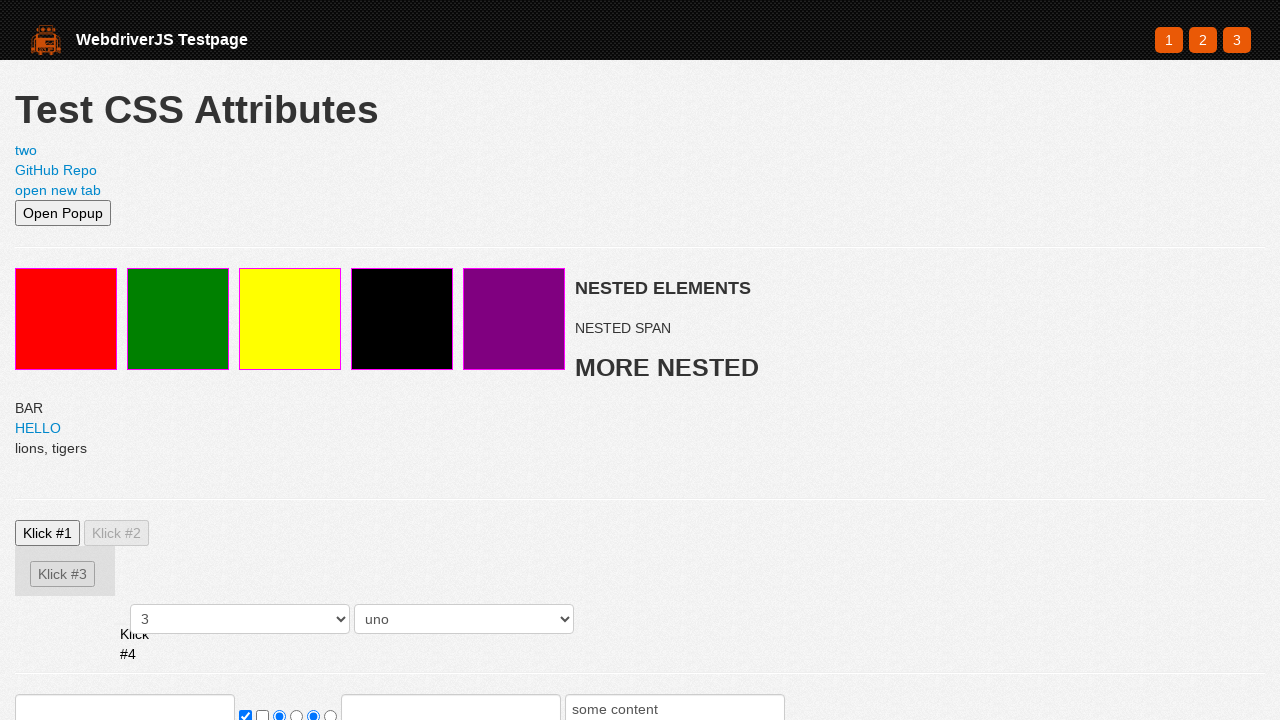

Double-clicked on the .btn1 button element at (48, 533) on .btn1
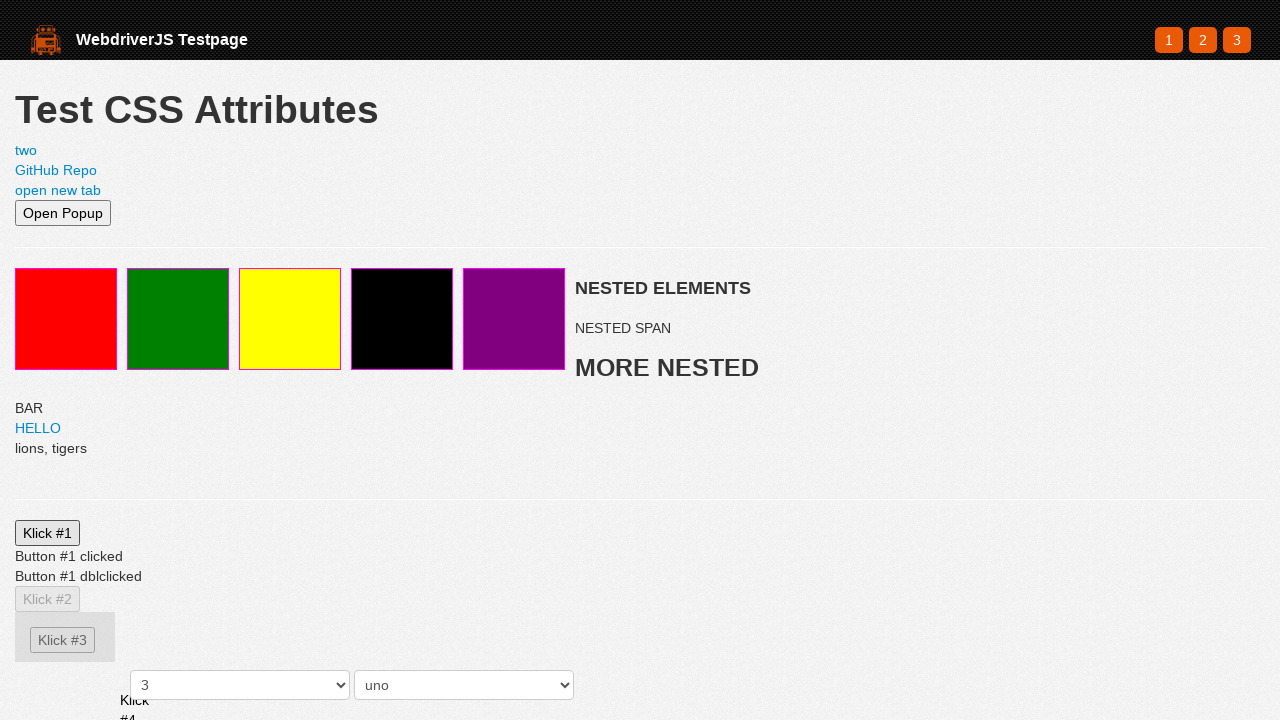

Double-click notification appeared with display: block style
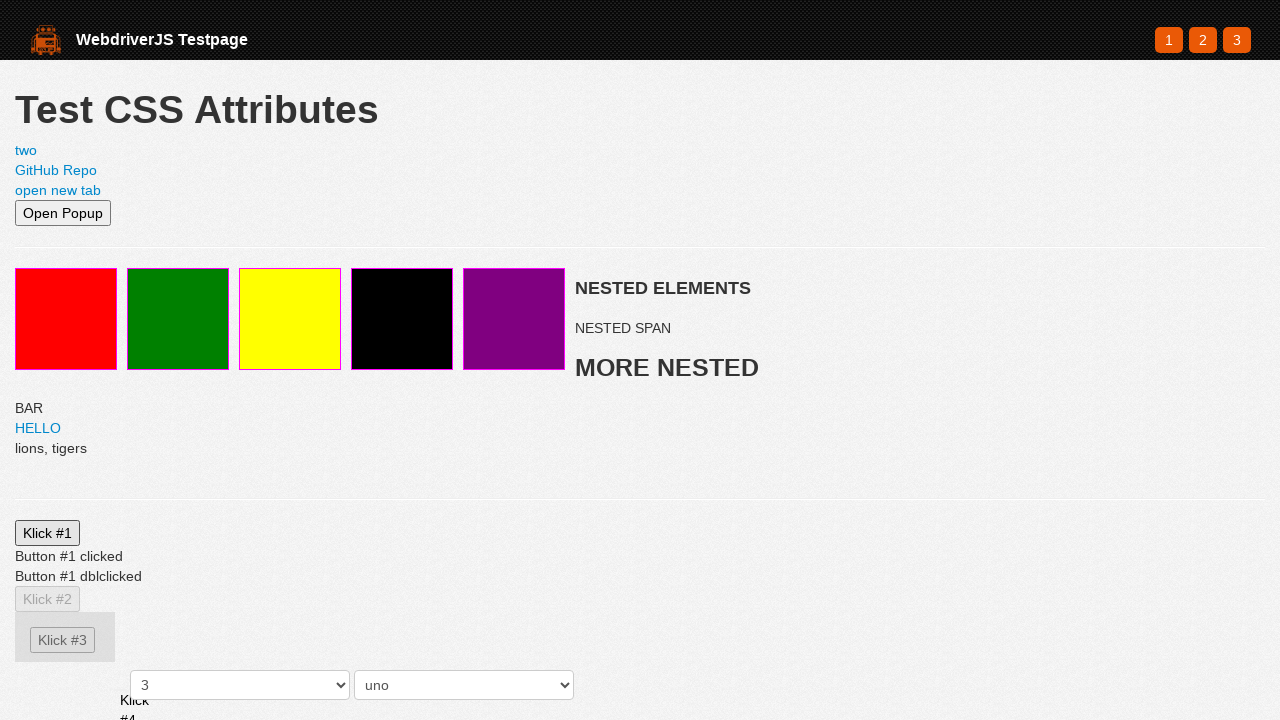

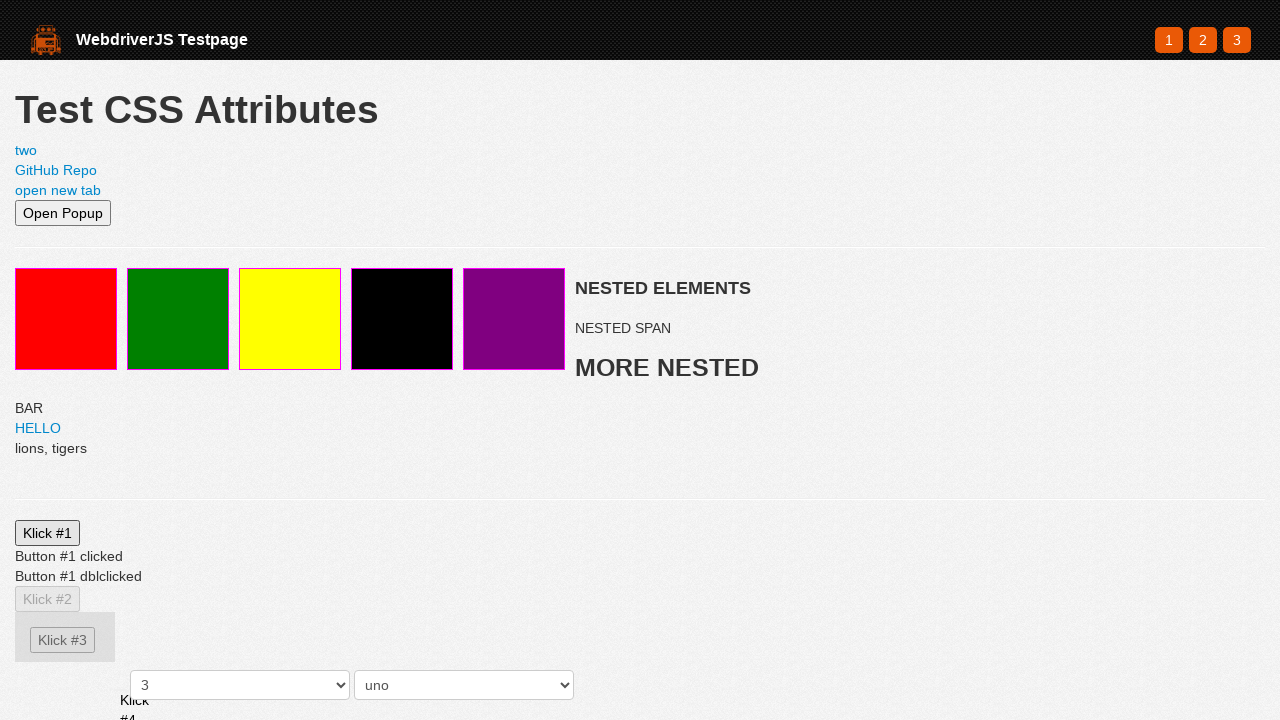